Tests dropdown selection functionality by selecting a currency option from a dropdown menu

Starting URL: https://rahulshettyacademy.com/dropdownsPractise/

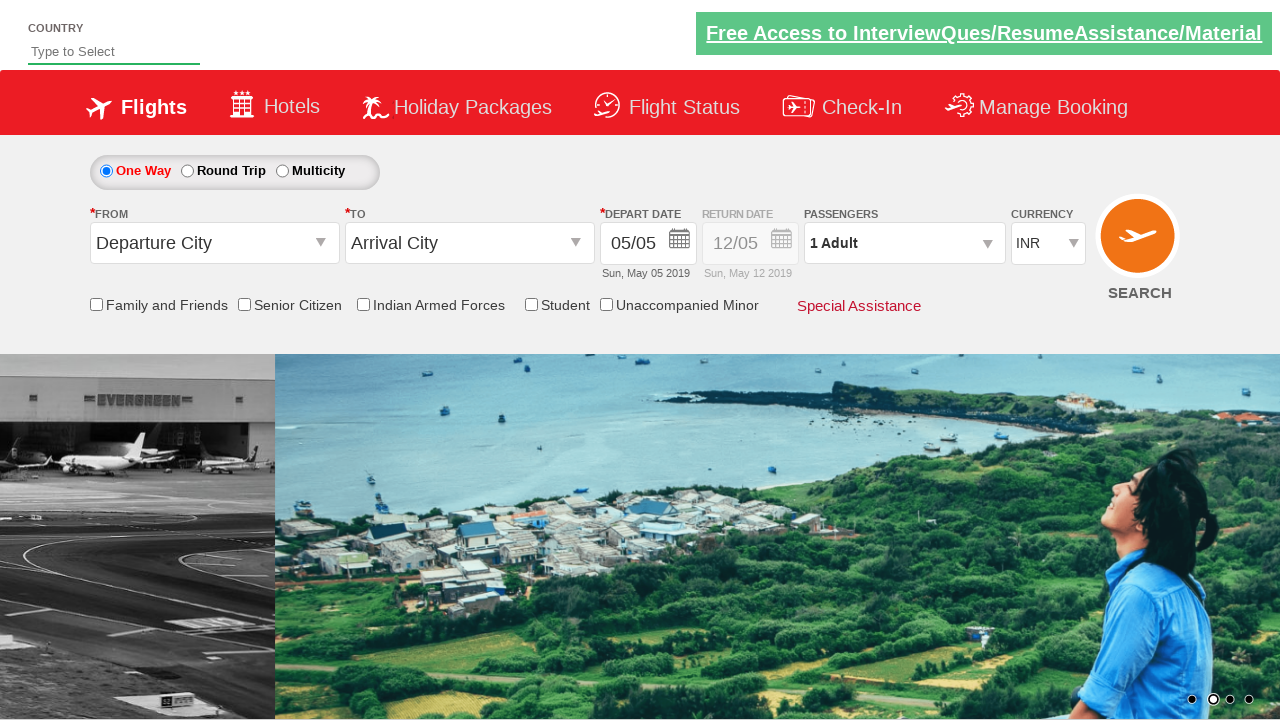

Located currency dropdown element
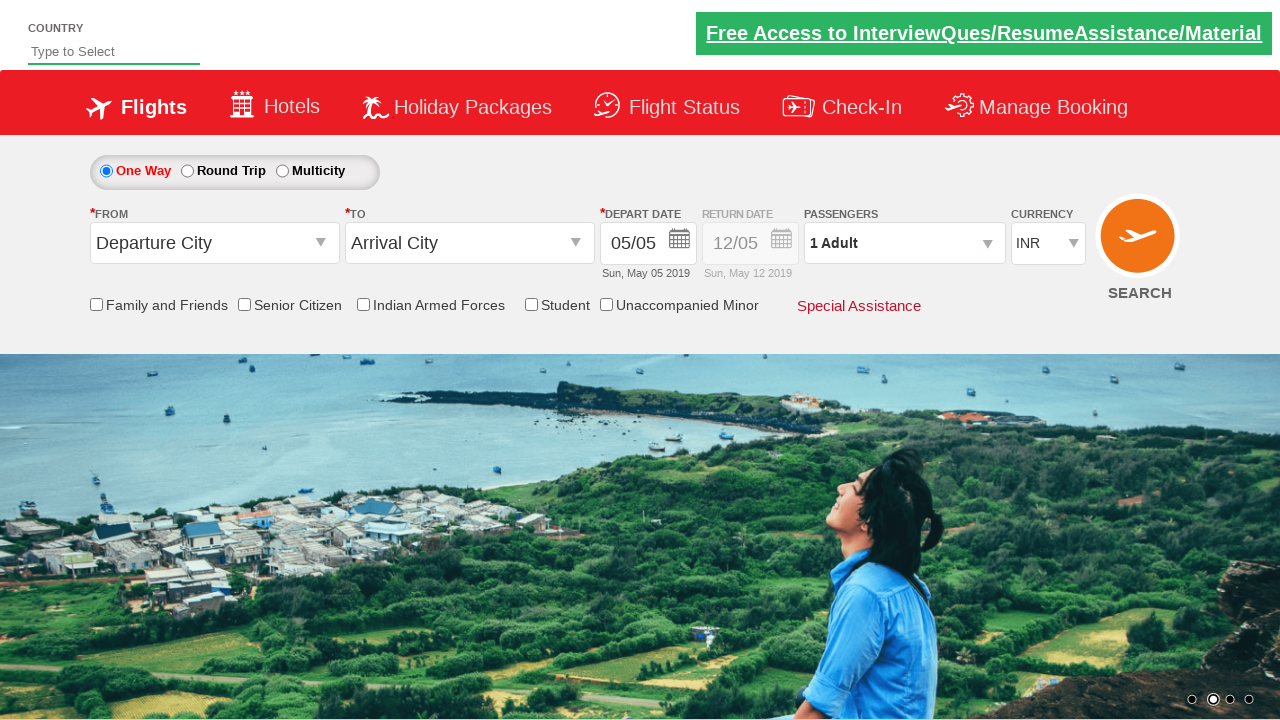

Selected USD from currency dropdown on select#ctl00_mainContent_DropDownListCurrency
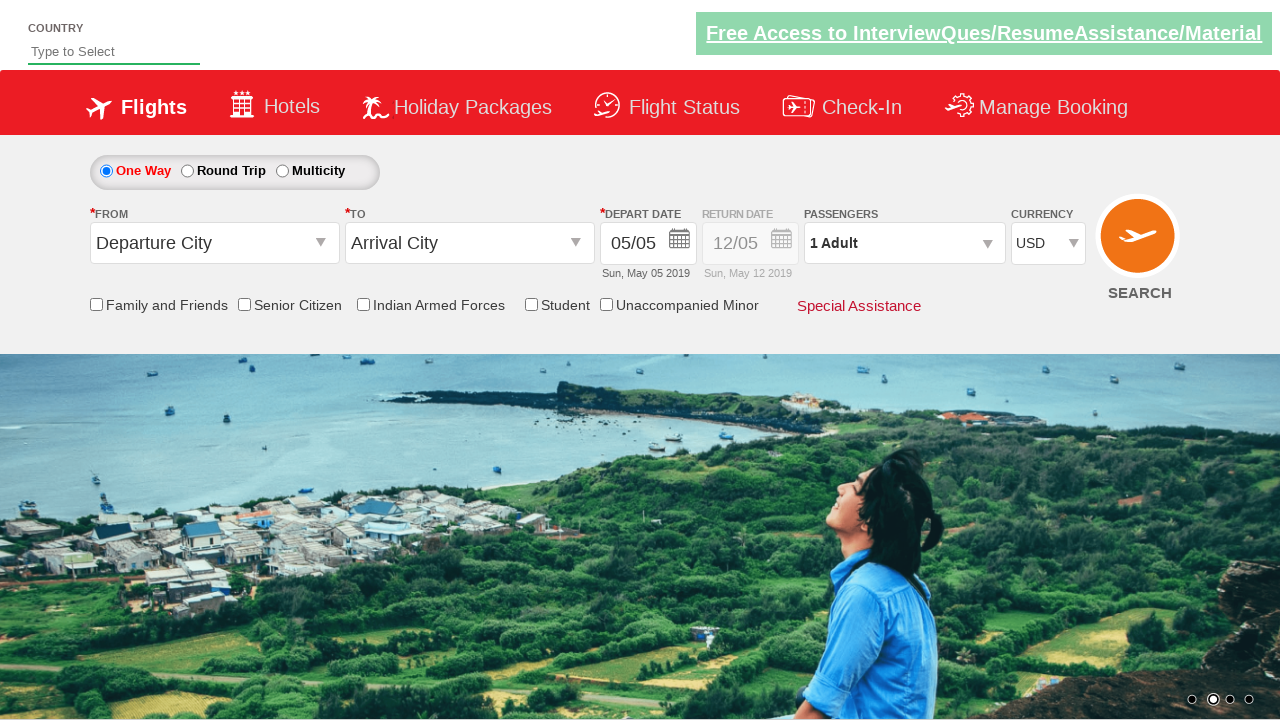

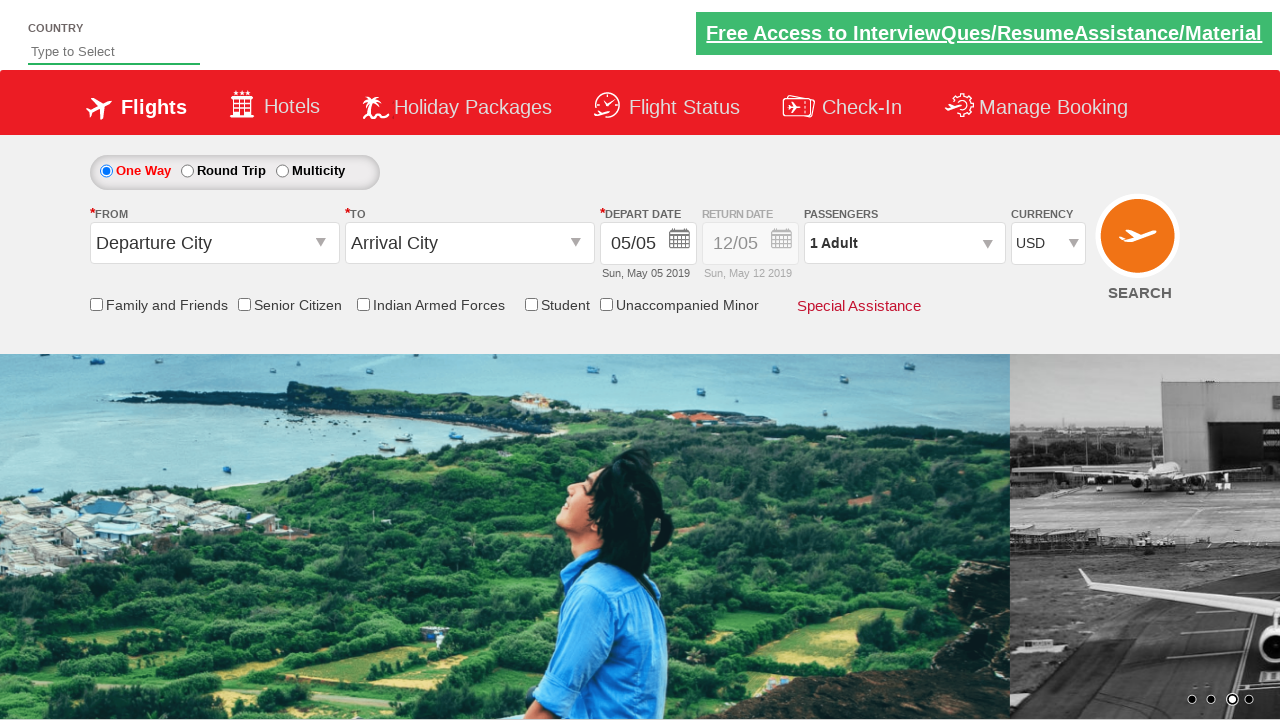